Tests that clicking login button without credentials shows an error message

Starting URL: https://the-internet.herokuapp.com/

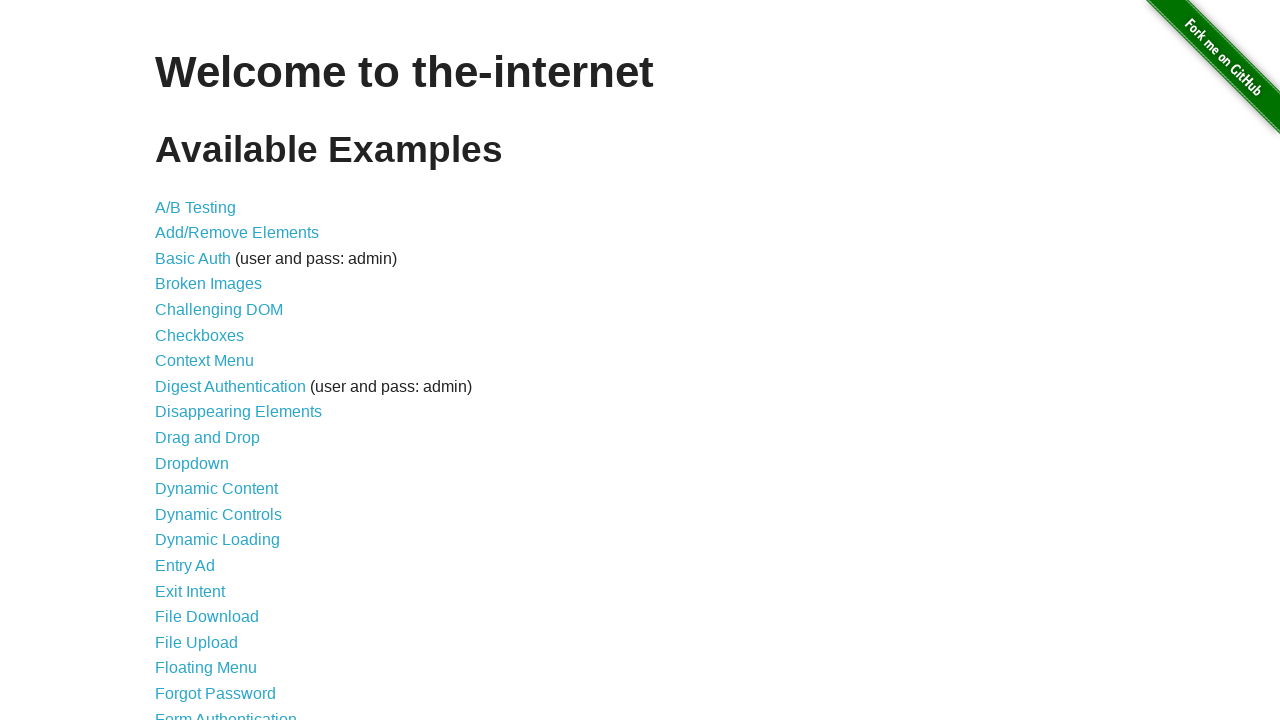

Clicked on Form Authentication link at (226, 712) on xpath=//a[text()="Form Authentication"]
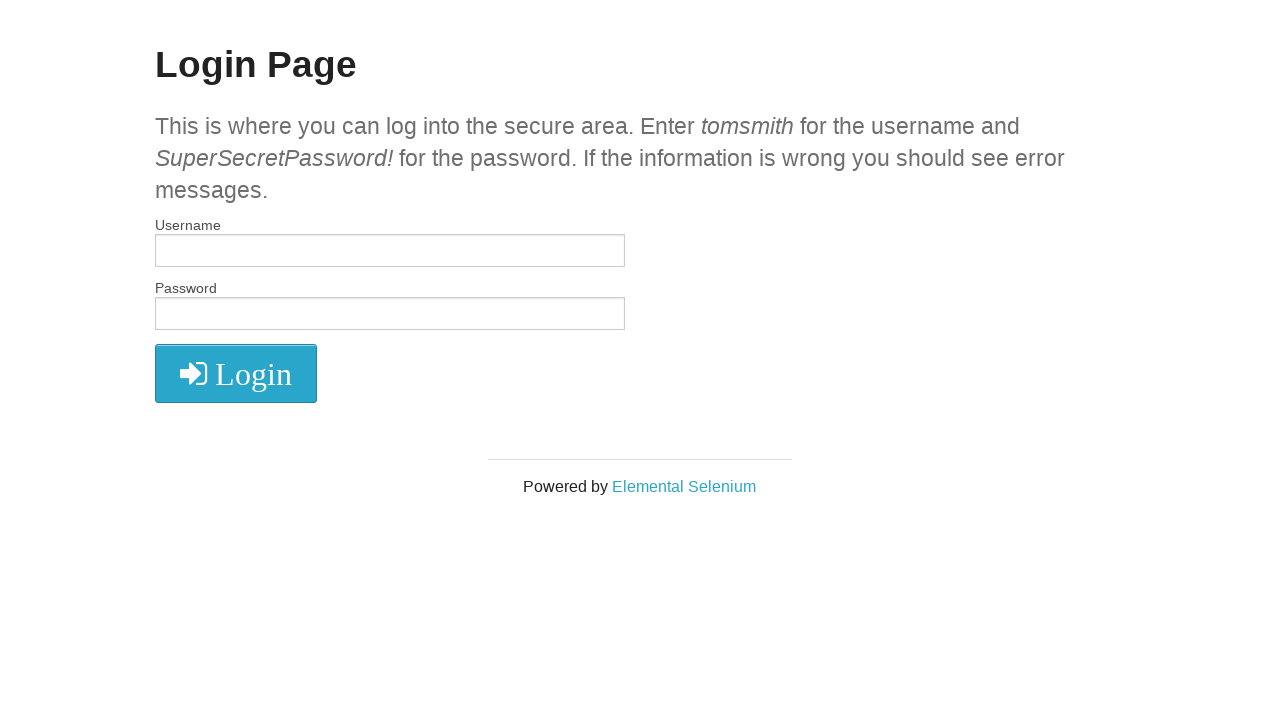

Clicked login button without entering credentials at (236, 373) on xpath=//button[@type="submit"]
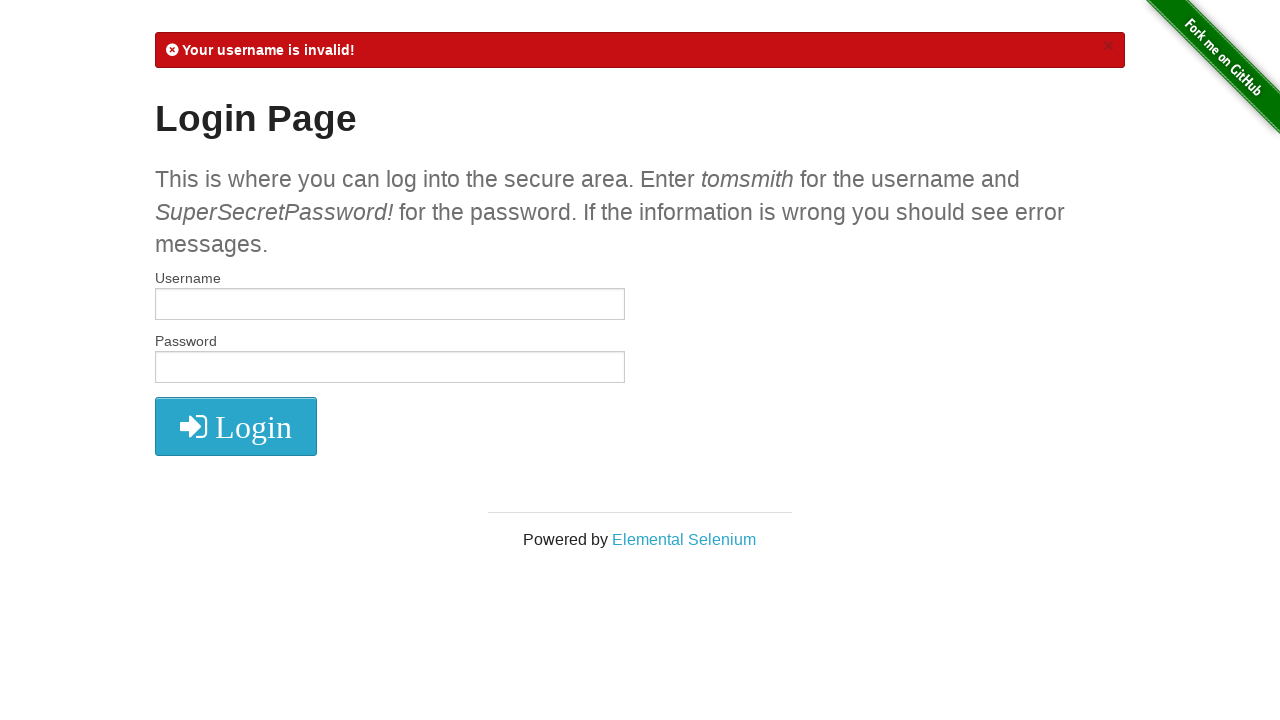

Error message appeared on page
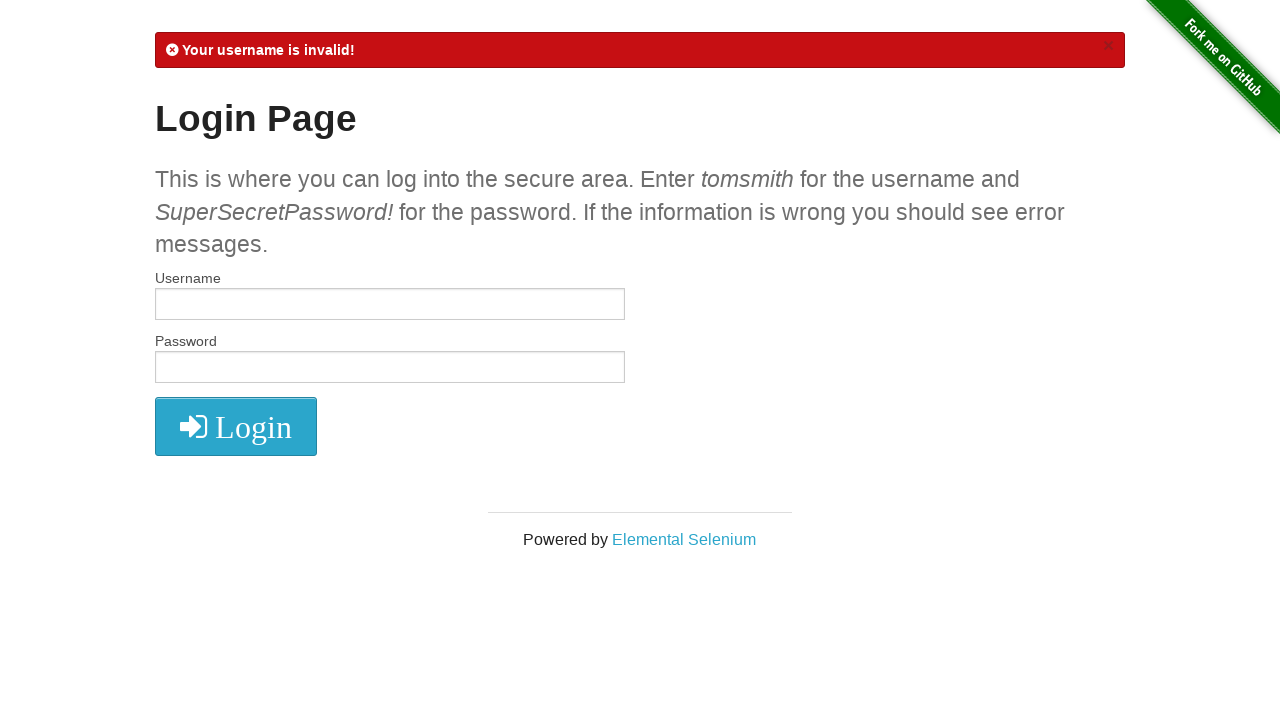

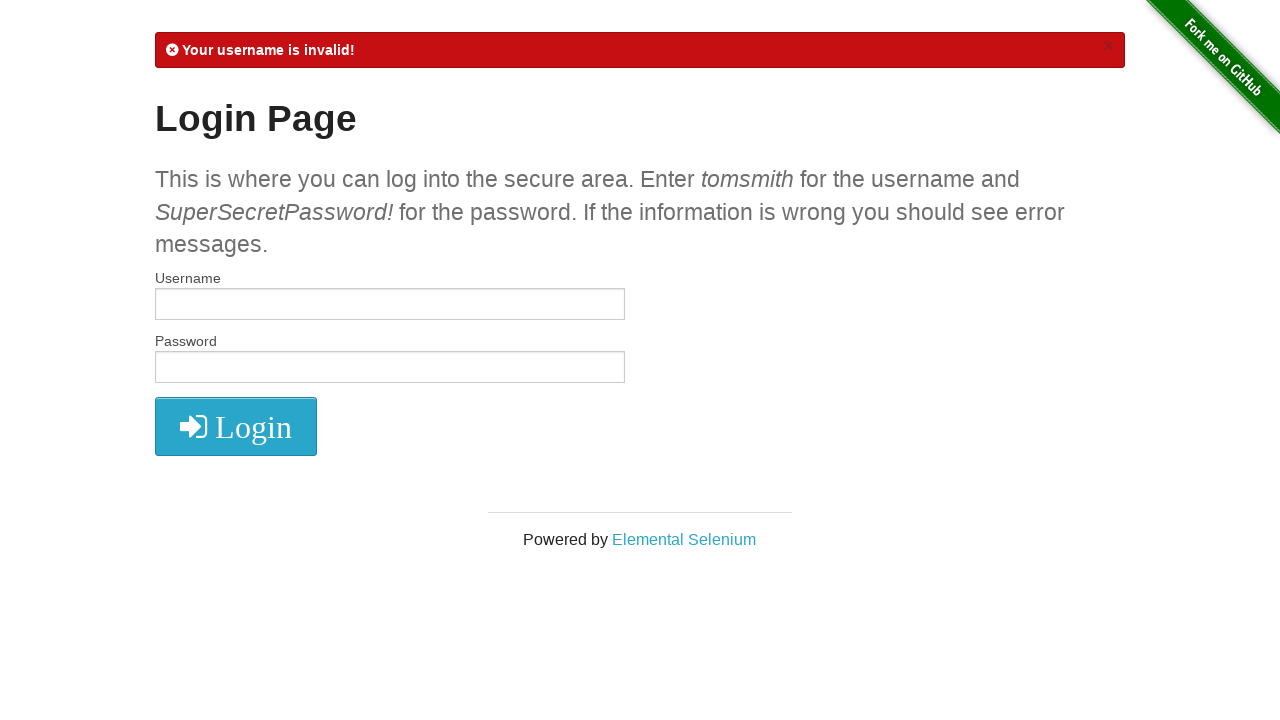